Tests that a button appears and becomes visible after a delay

Starting URL: https://demoqa.com/dynamic-properties

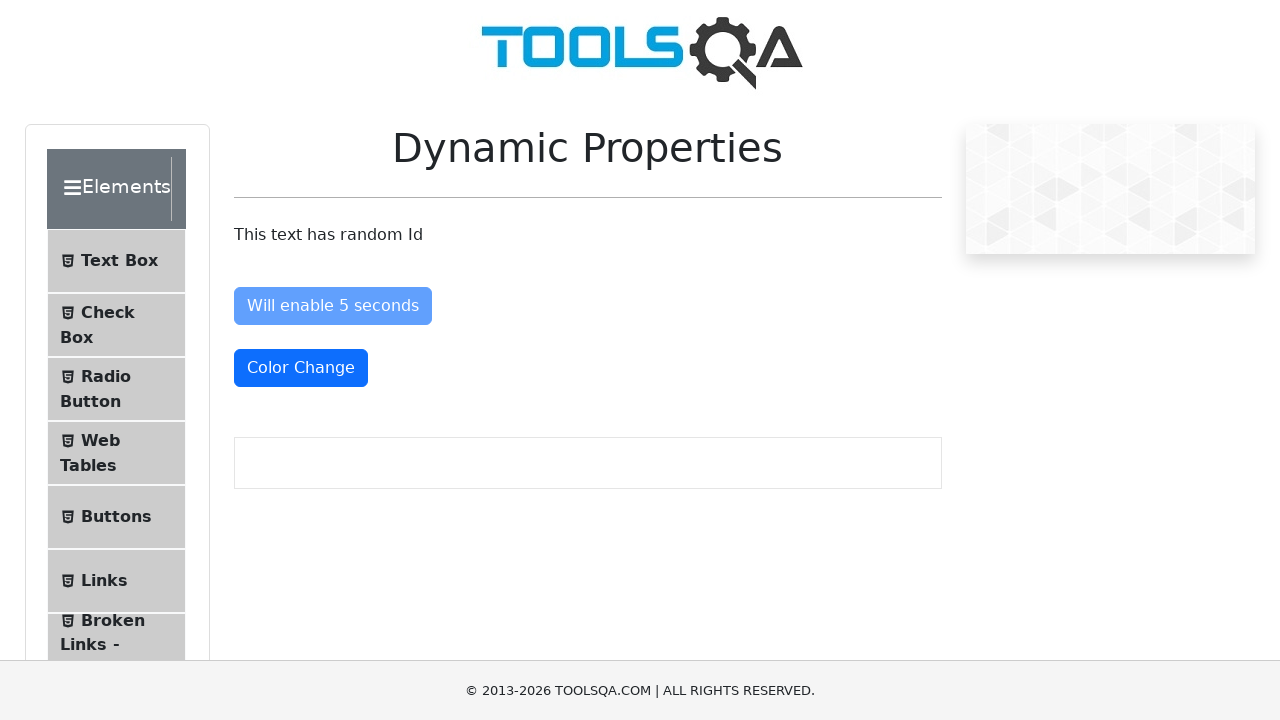

Waited for #visibleAfter button to become visible (timeout: 6000ms)
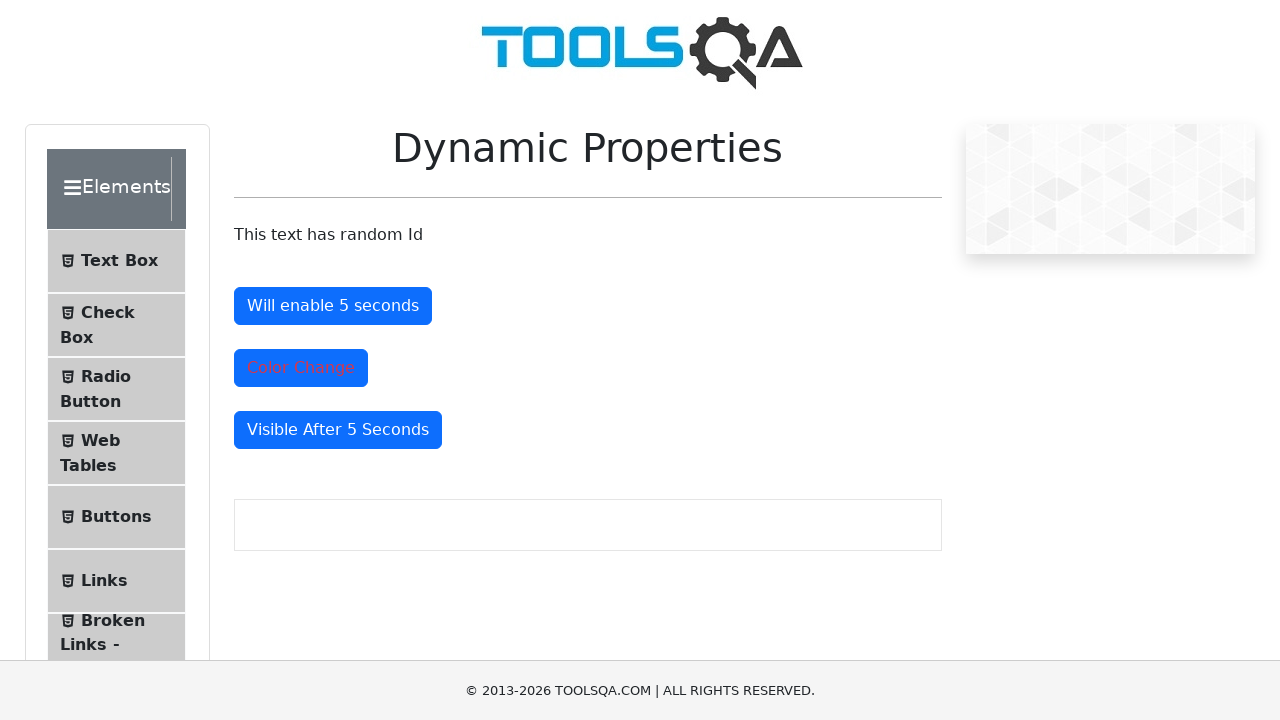

Located the #visibleAfter button element
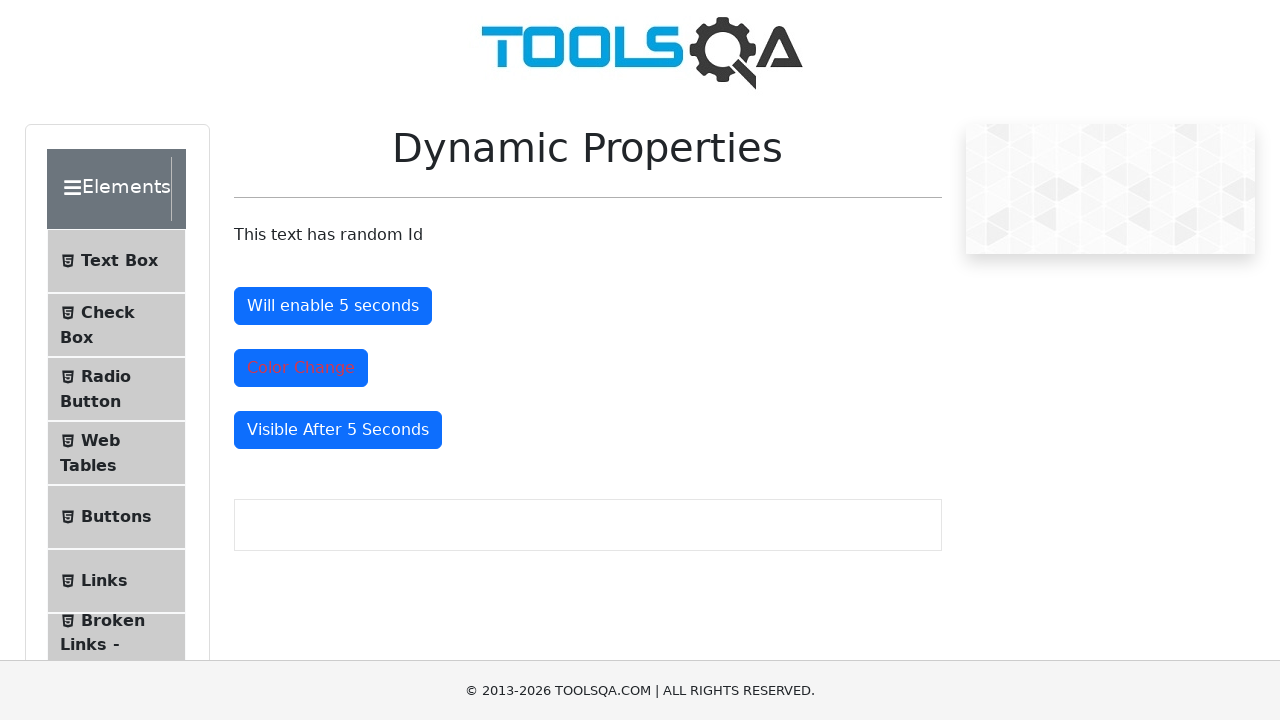

Verified that the button is visible
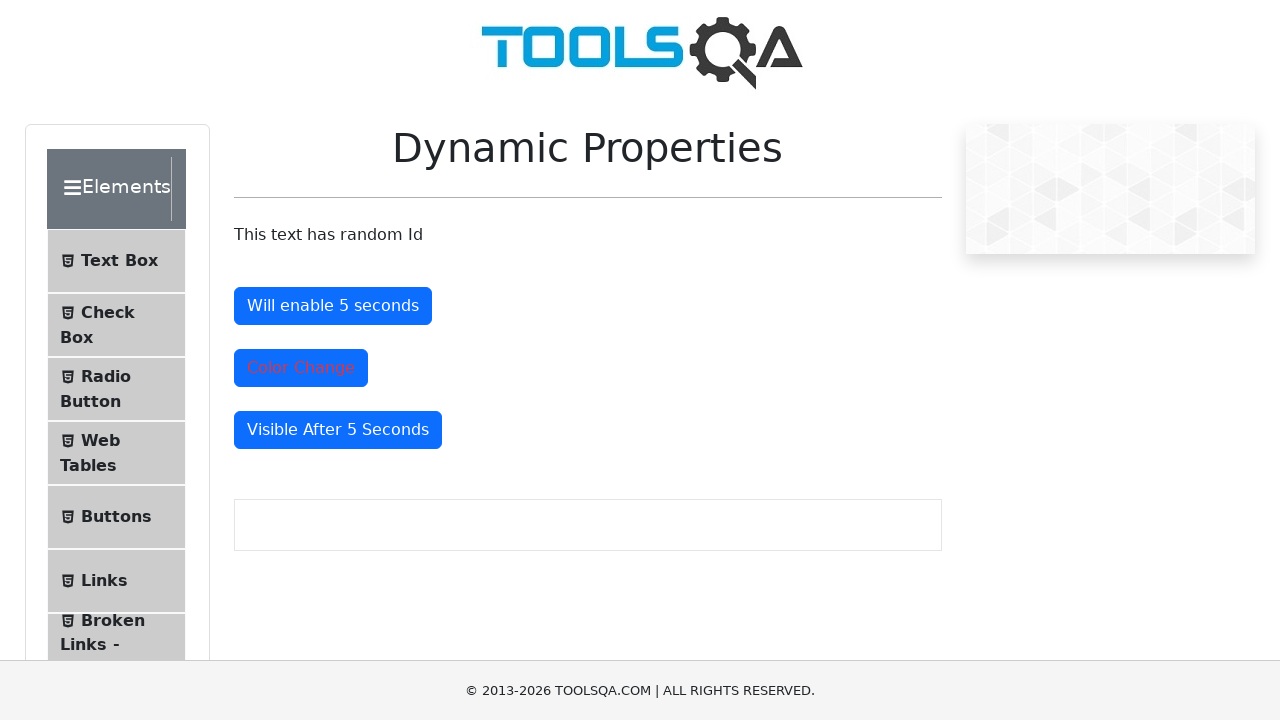

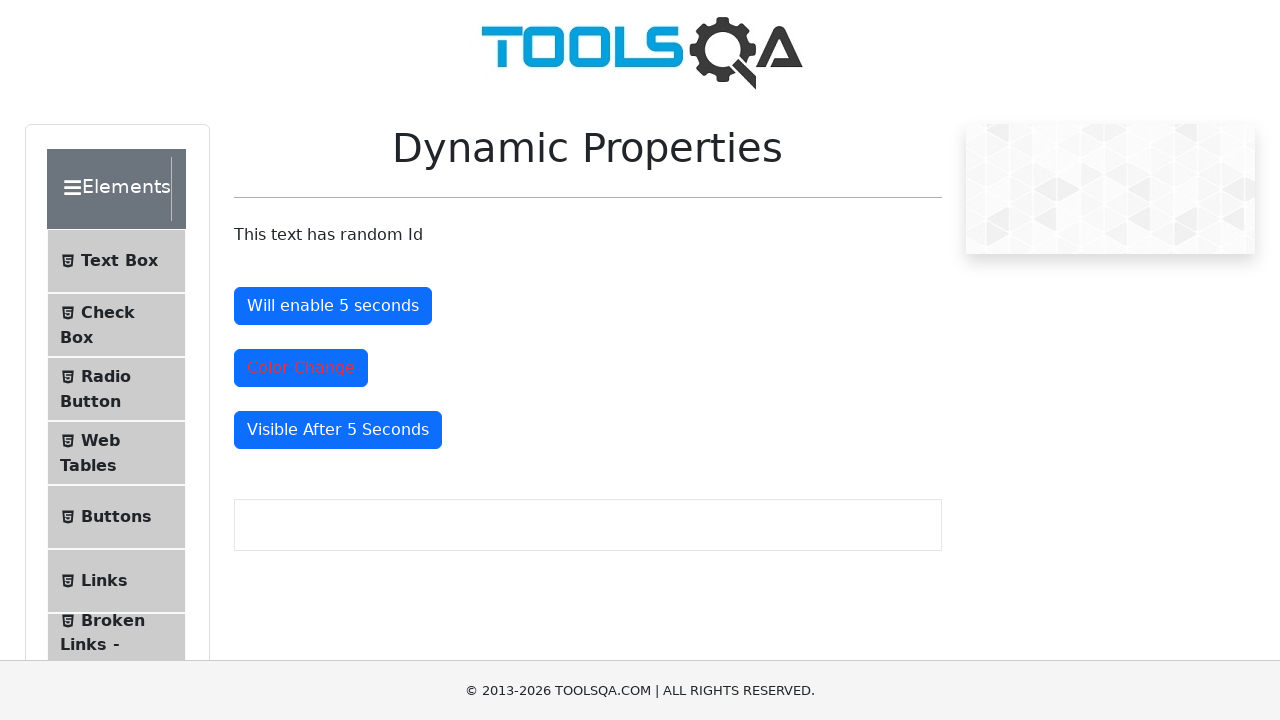